Tests working with multiple browser windows using an alternative approach - stores the first window handle, clicks the link to open a new window, then iterates through window handles to find and switch to the new window.

Starting URL: https://the-internet.herokuapp.com/windows

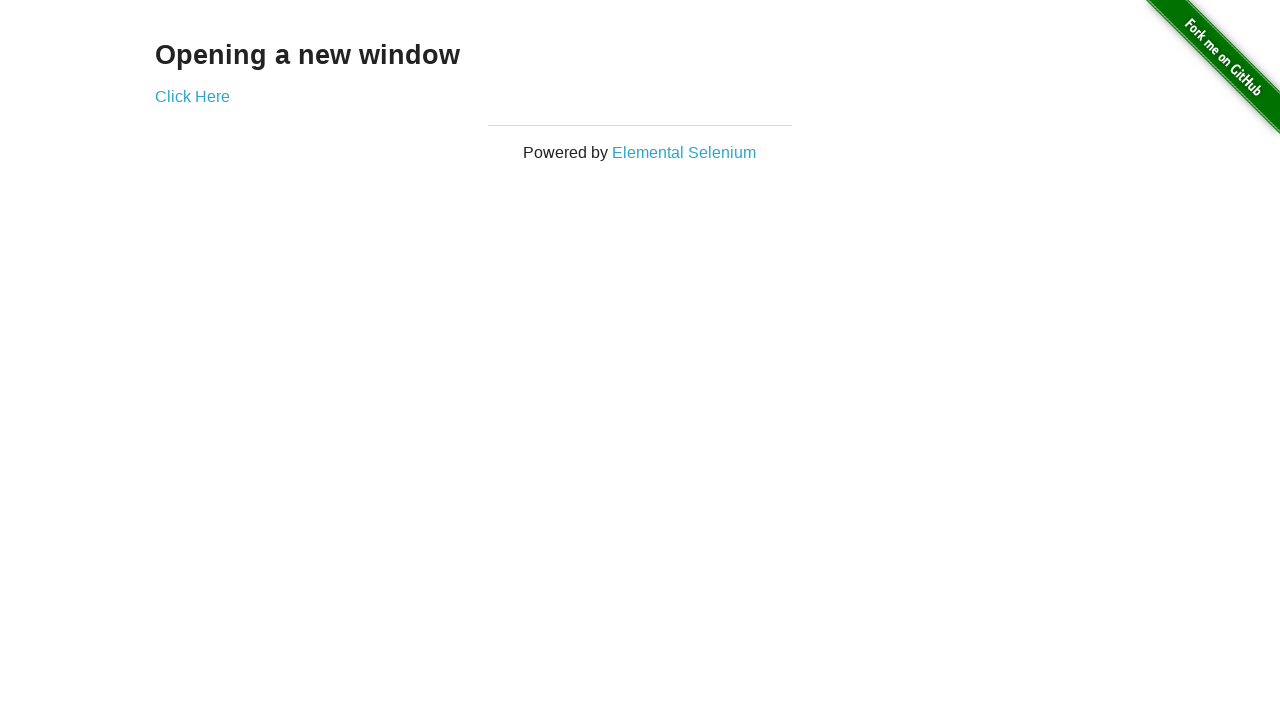

Stored reference to first page
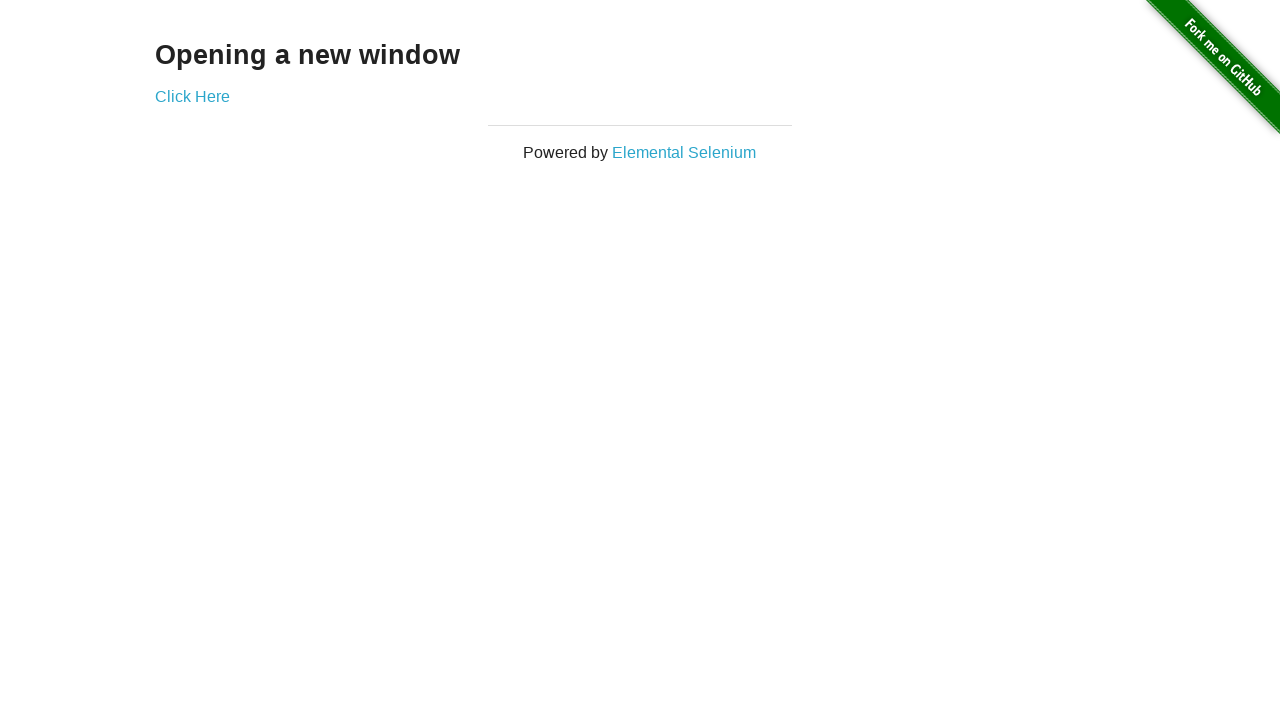

Clicked link to open new window at (192, 96) on .example a
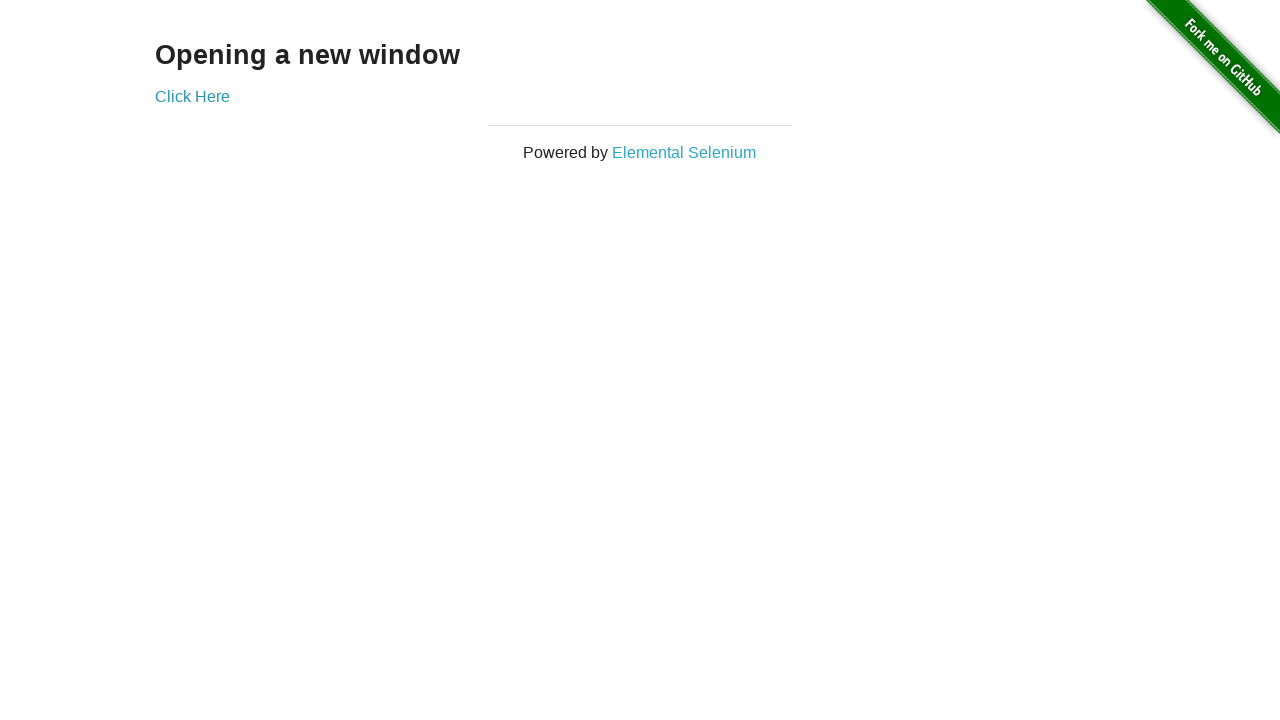

Captured new page handle from context
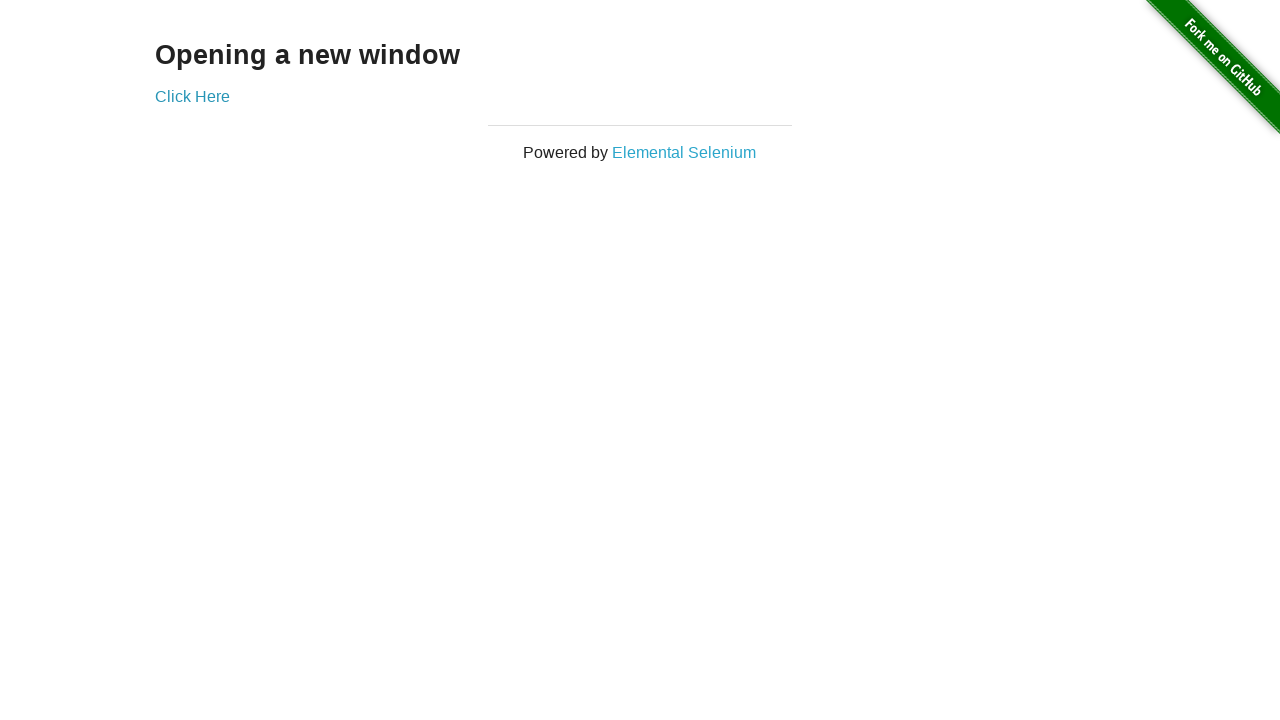

New page finished loading
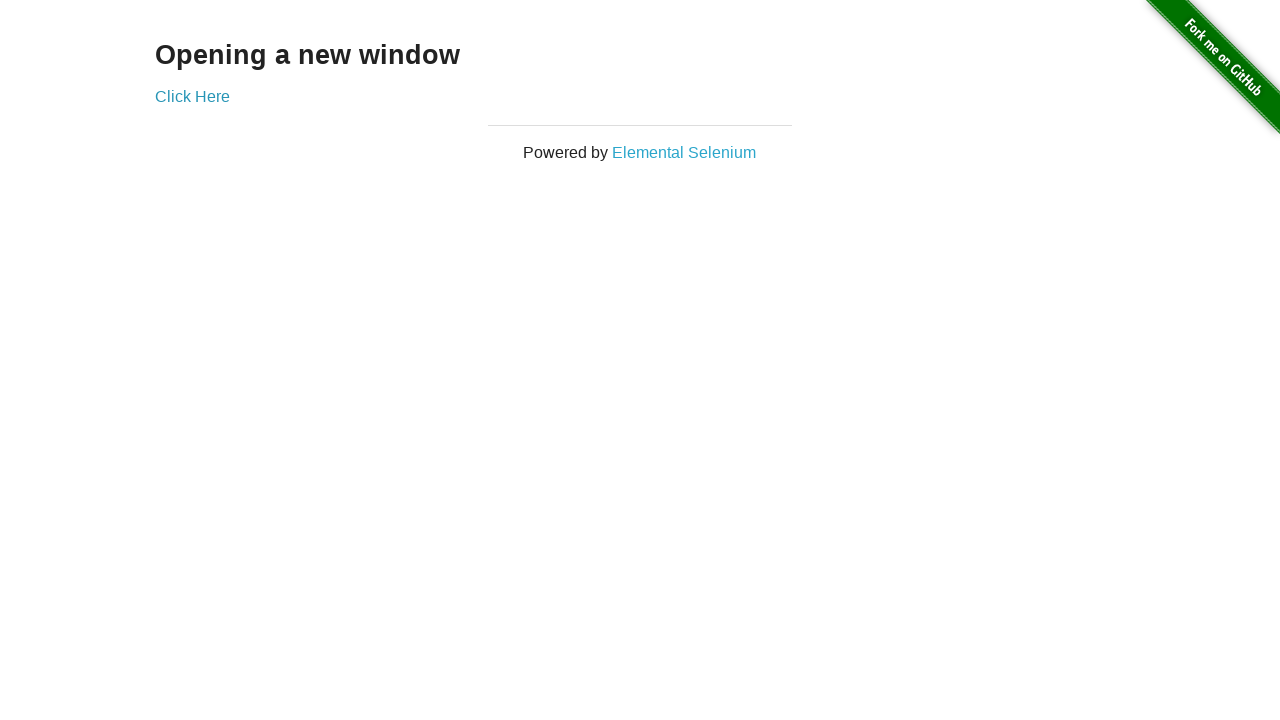

Verified first window title is 'The Internet'
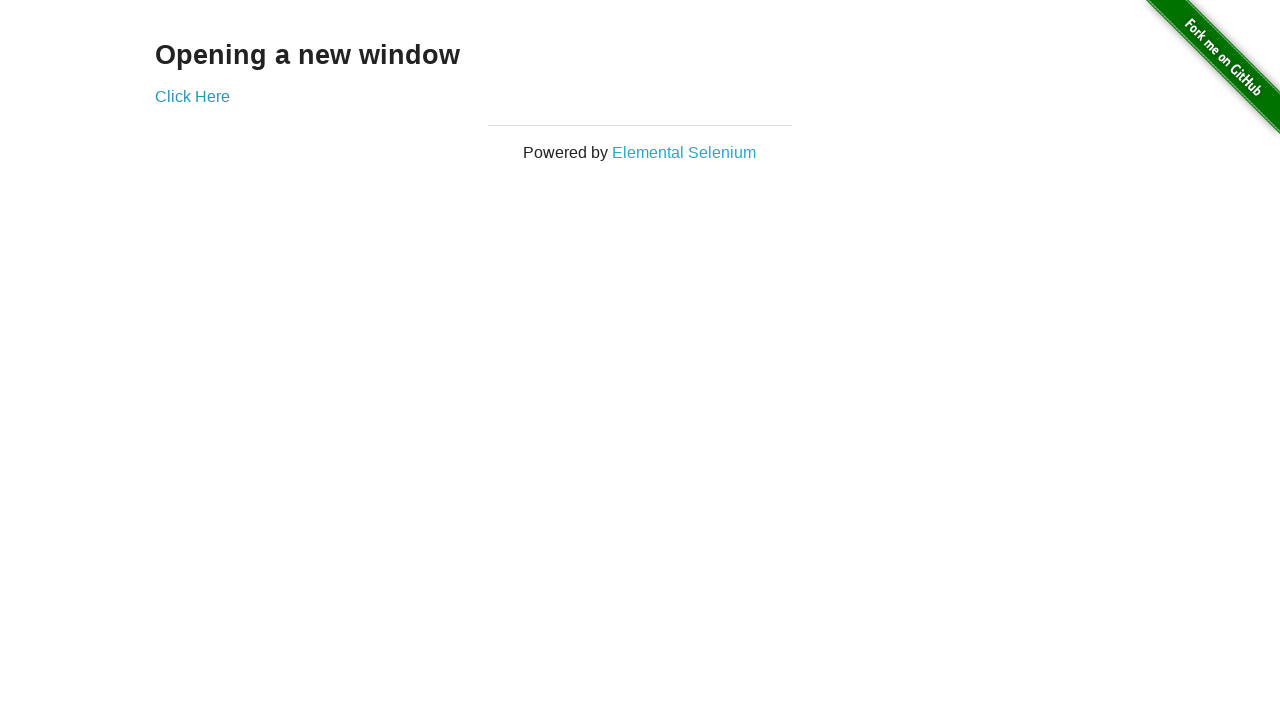

Verified second window title is 'New Window'
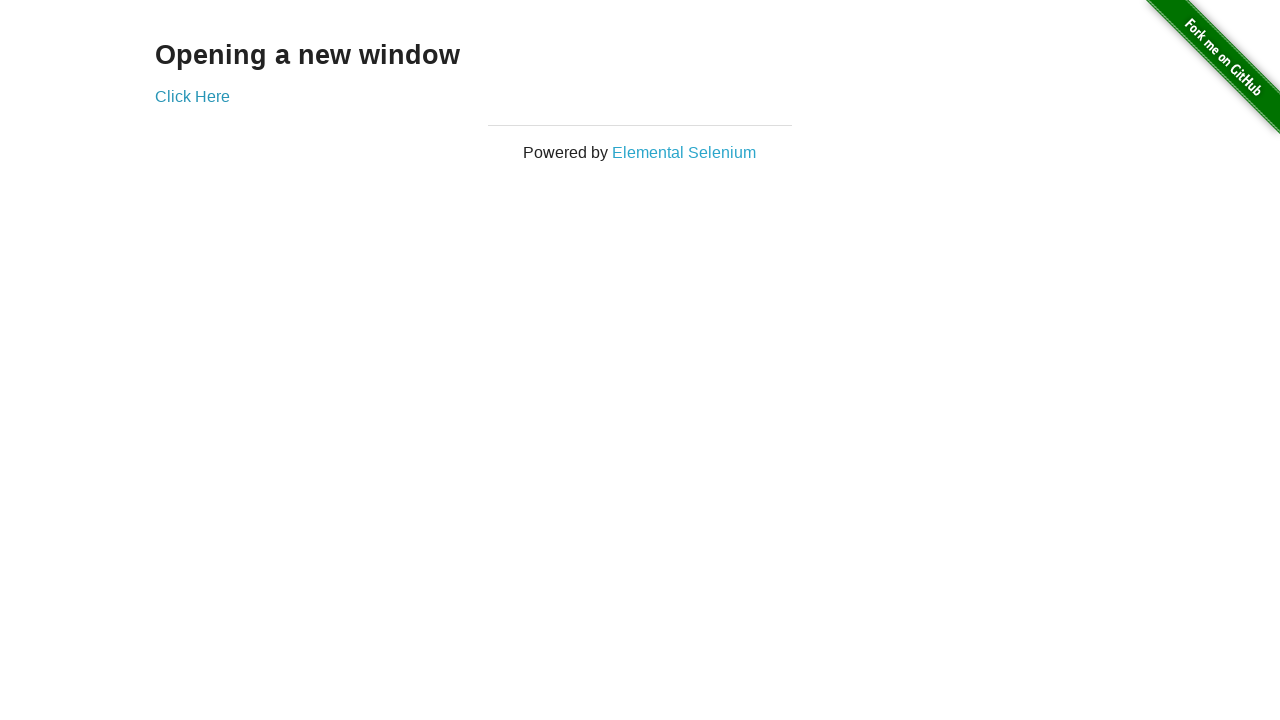

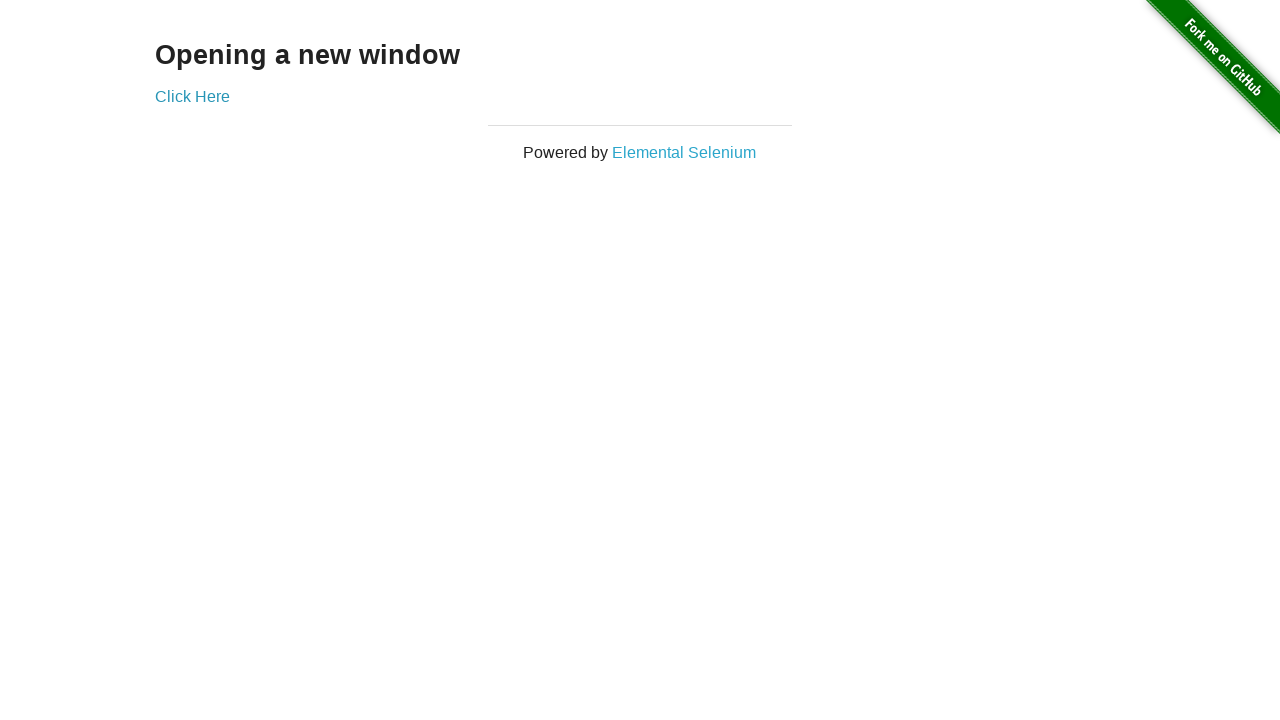